Navigates to a GitHub user profile, hovers over contributions link, and verifies the location is displayed

Starting URL: https://github.com/6wl

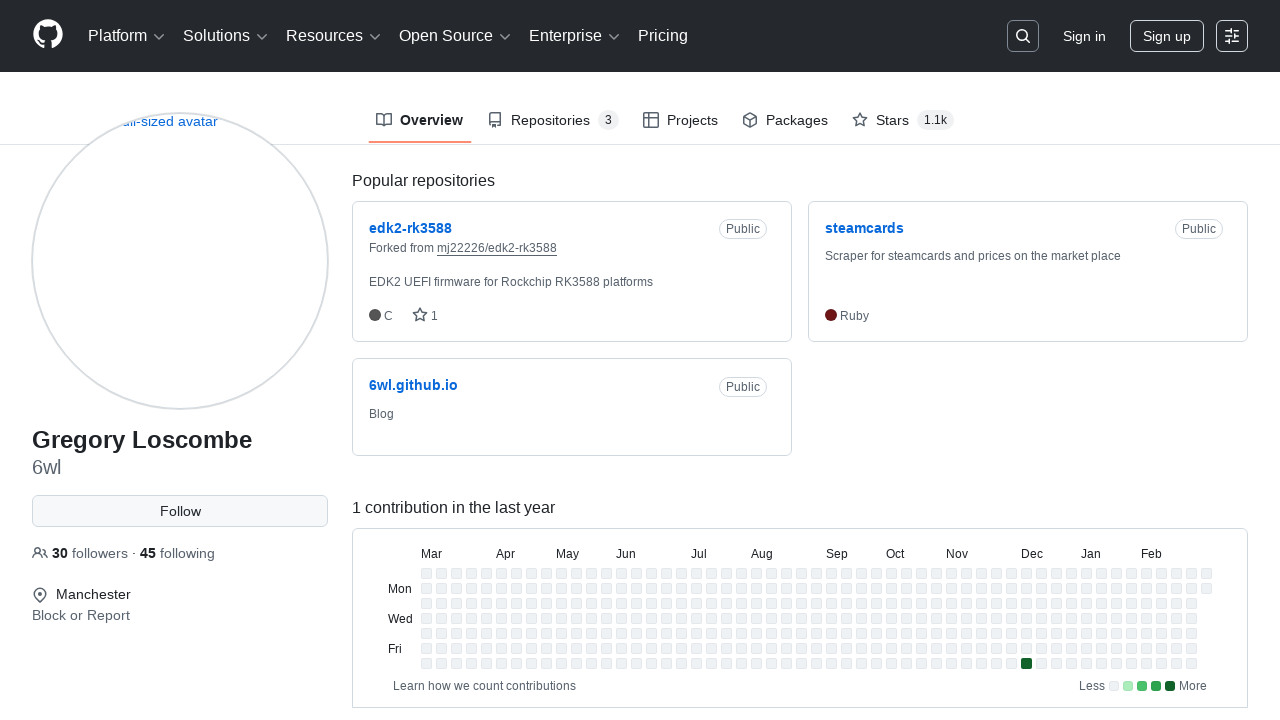

Hovered over 'Learn how we count contributions' link at (484, 686) on text=Learn how we count contributions
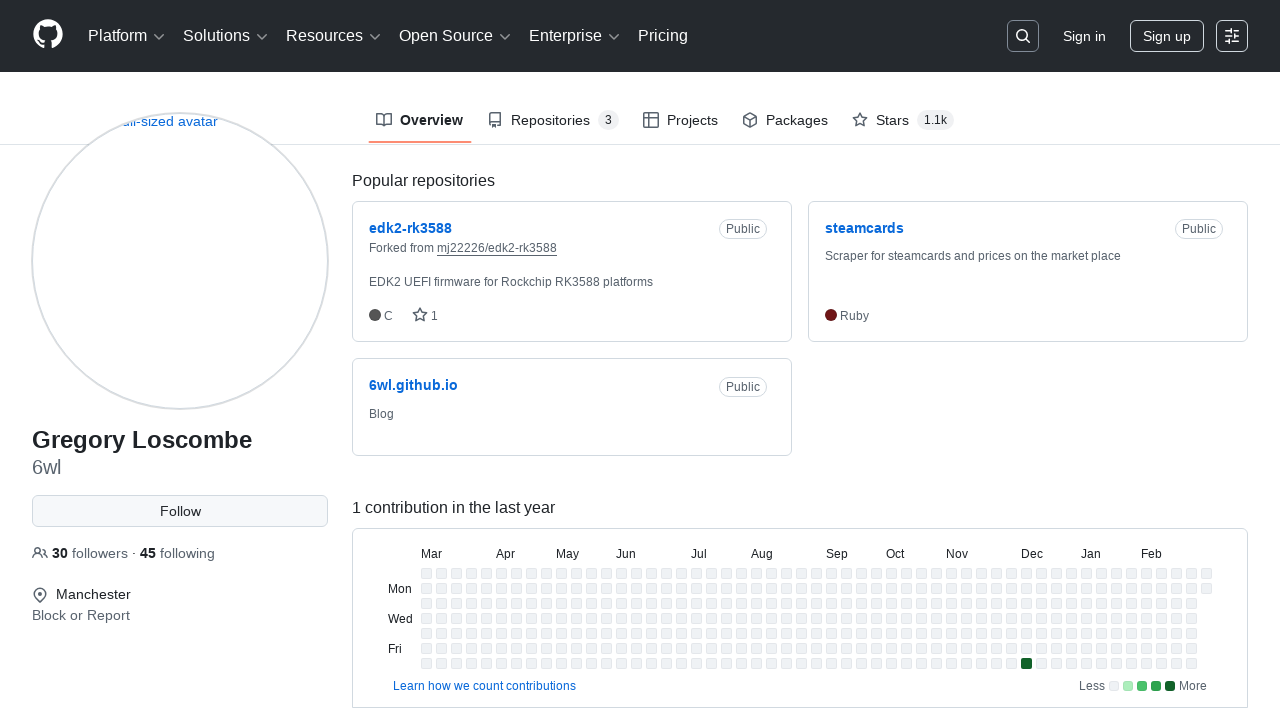

Waited for location label element to be present in DOM
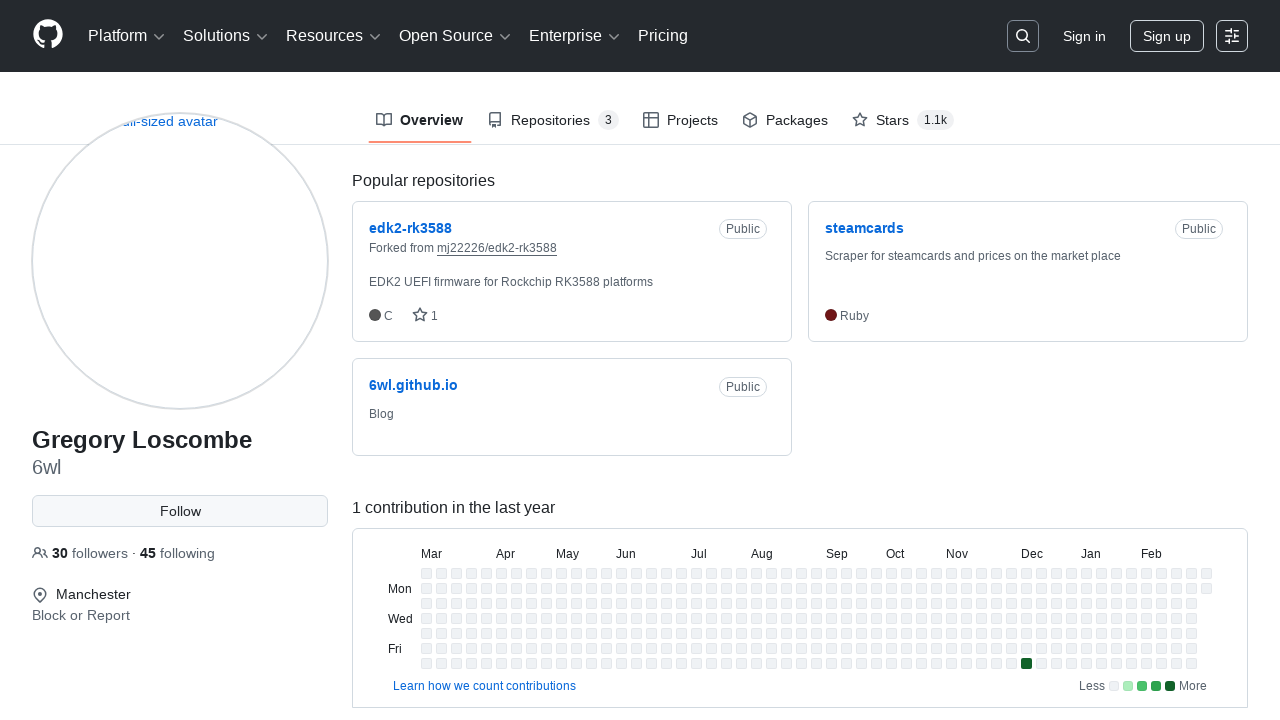

Located the .p-label element
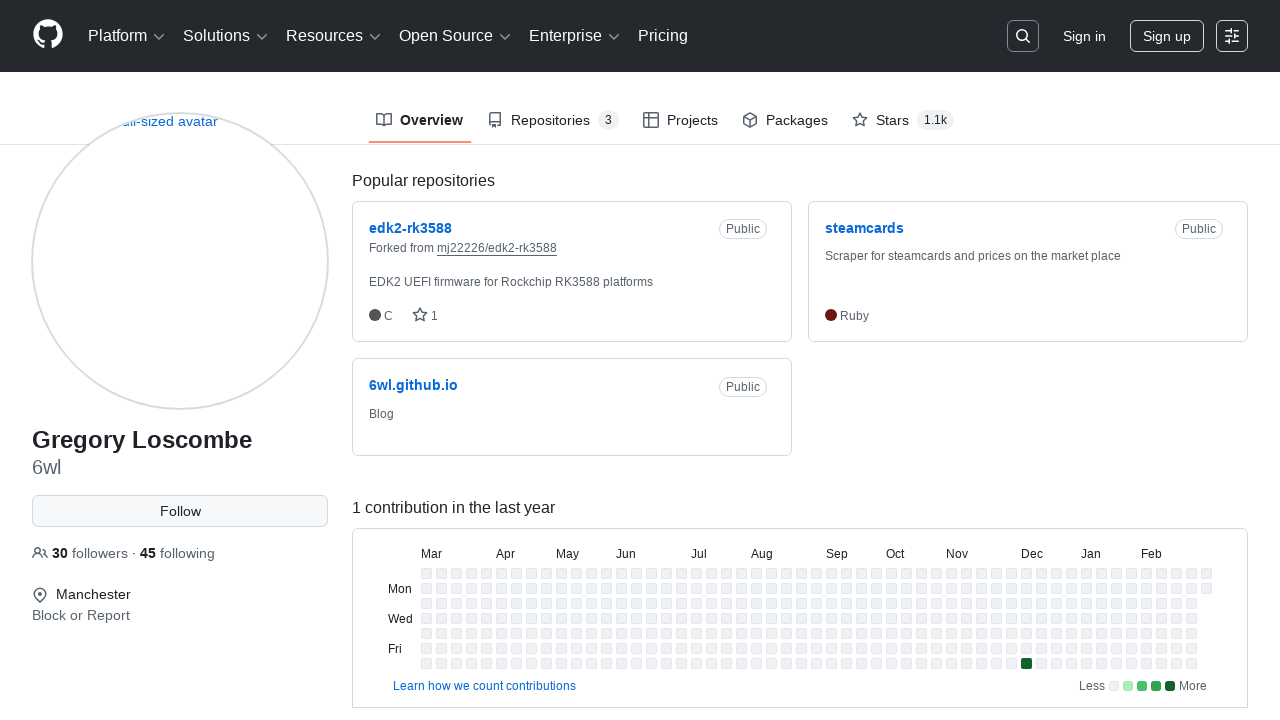

Verified location element is visible
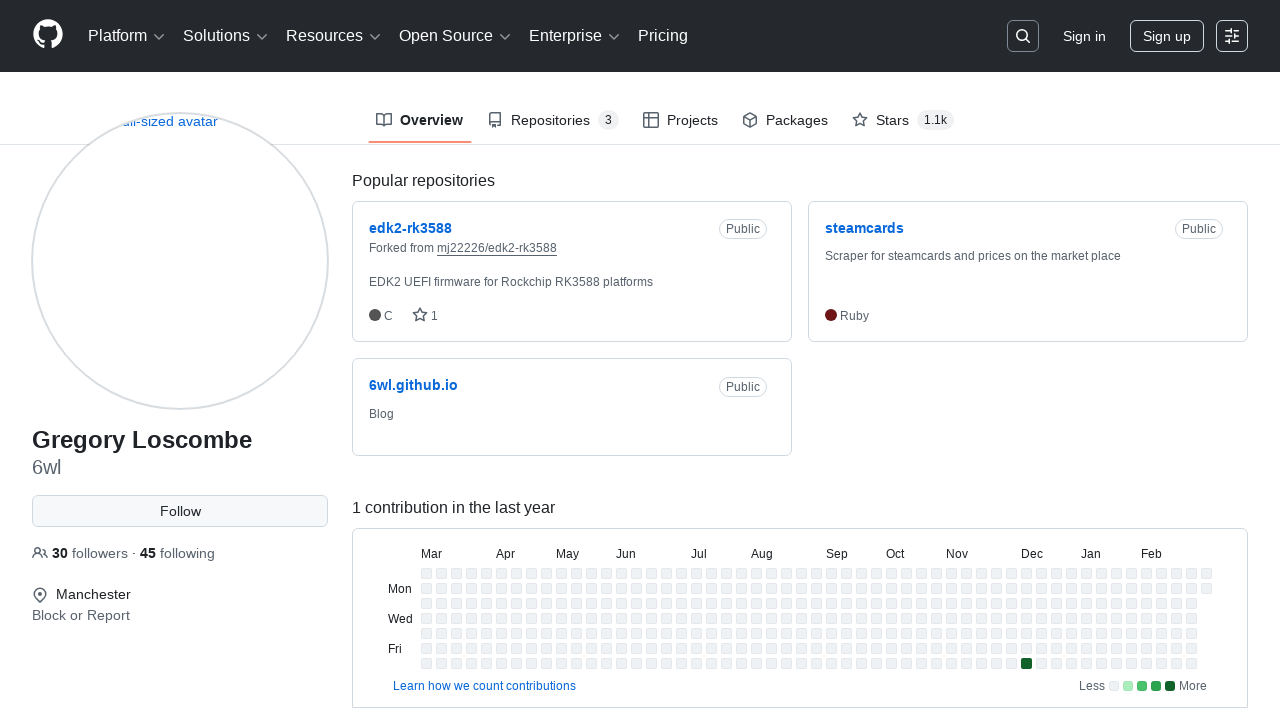

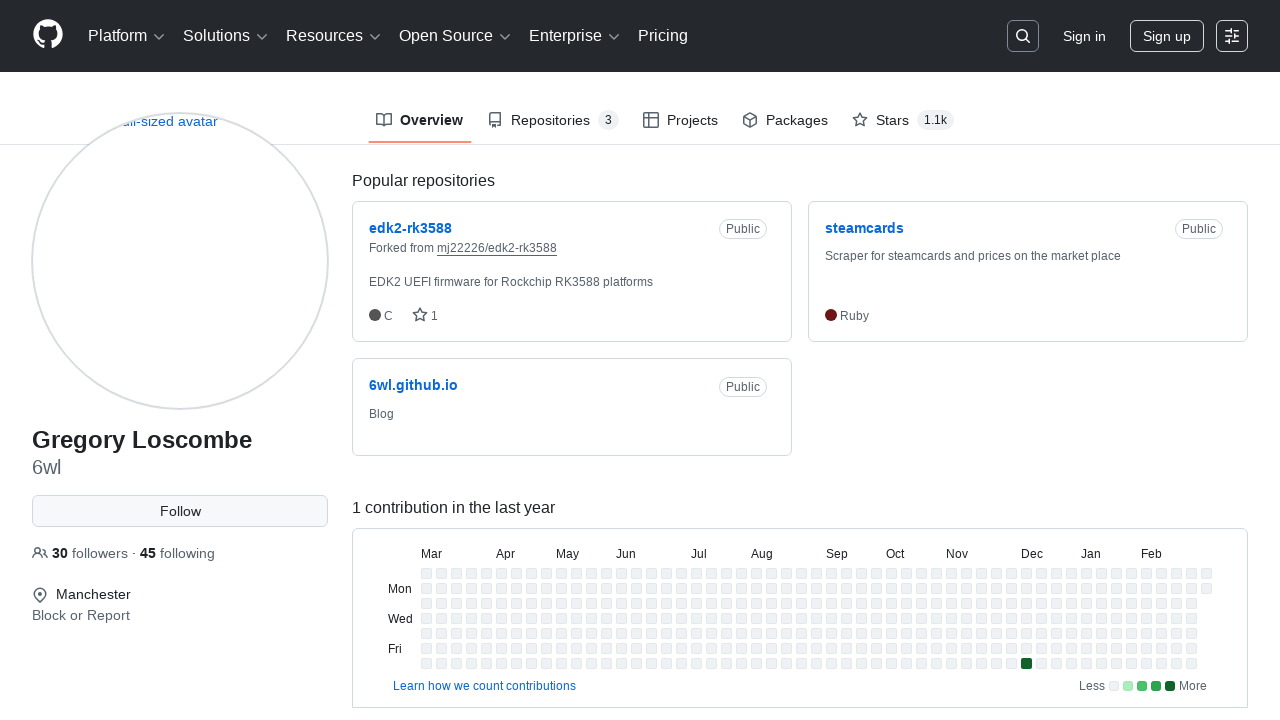